Verifies that the head of the "Ecological Engineering" study program is Aleksandra Grujić

Starting URL: https://www.viser.edu.rs/smer/ei

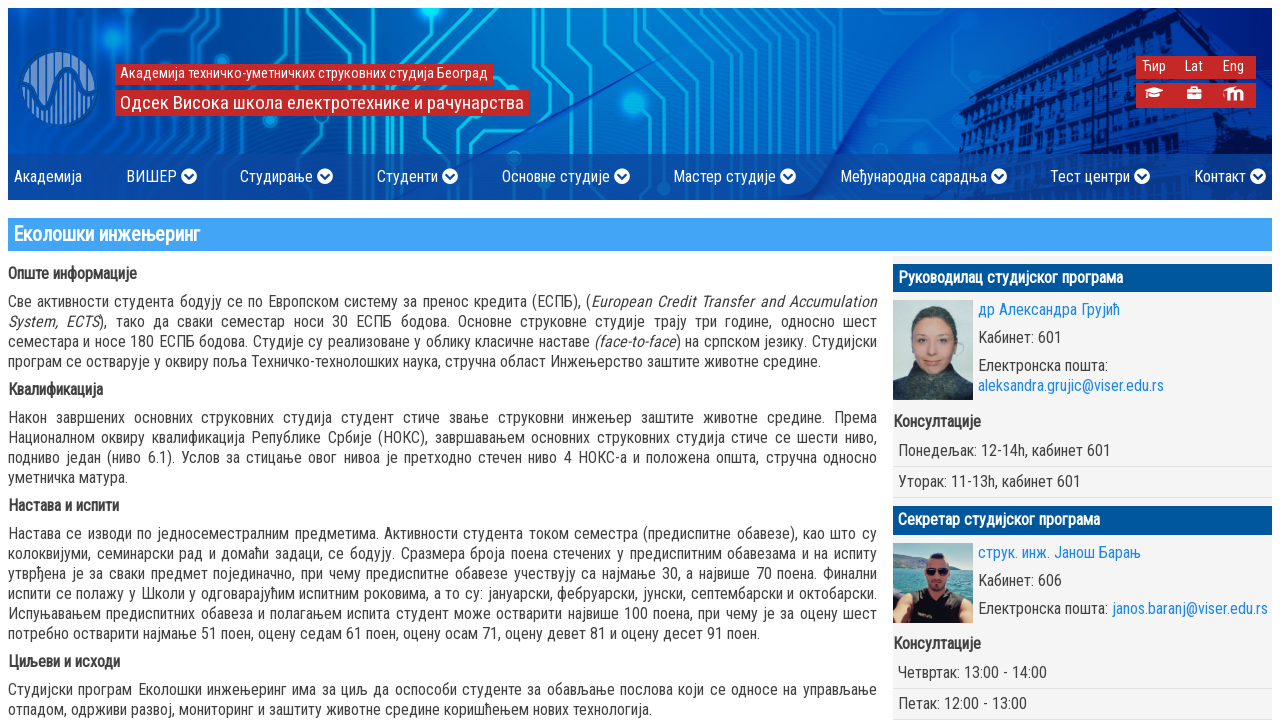

Navigated to Ecological Engineering study program page
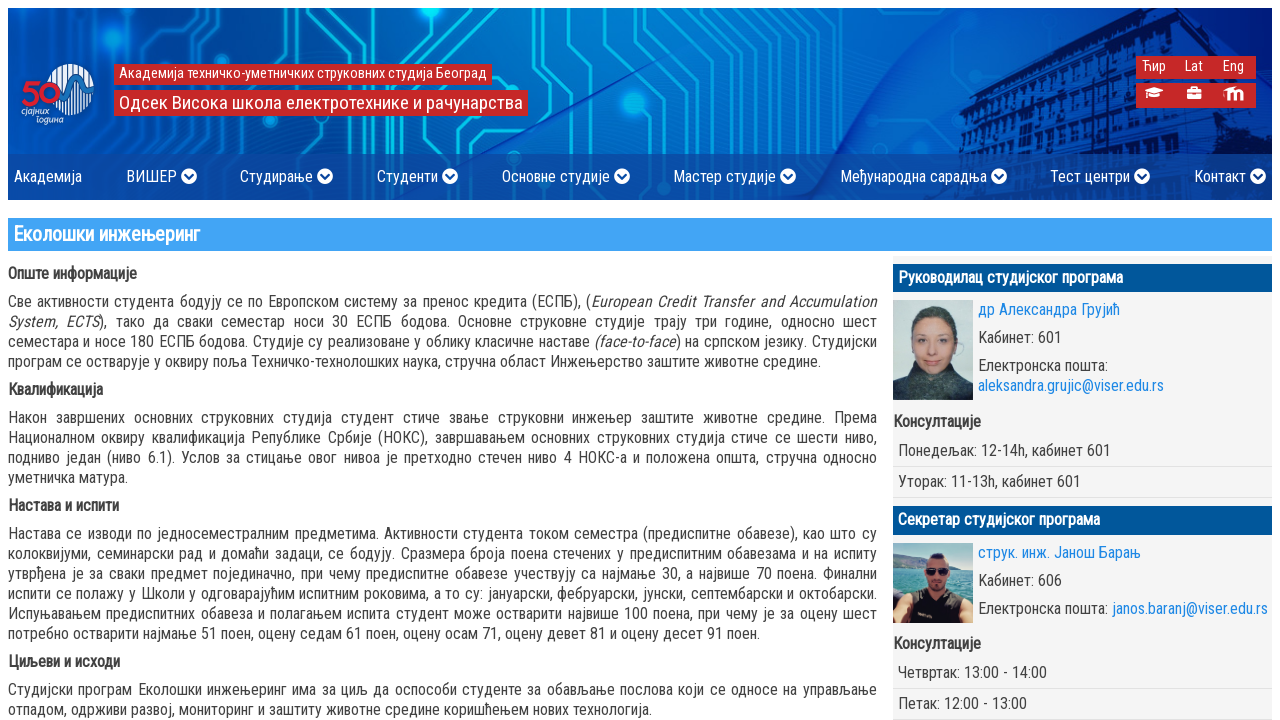

Located the program head element
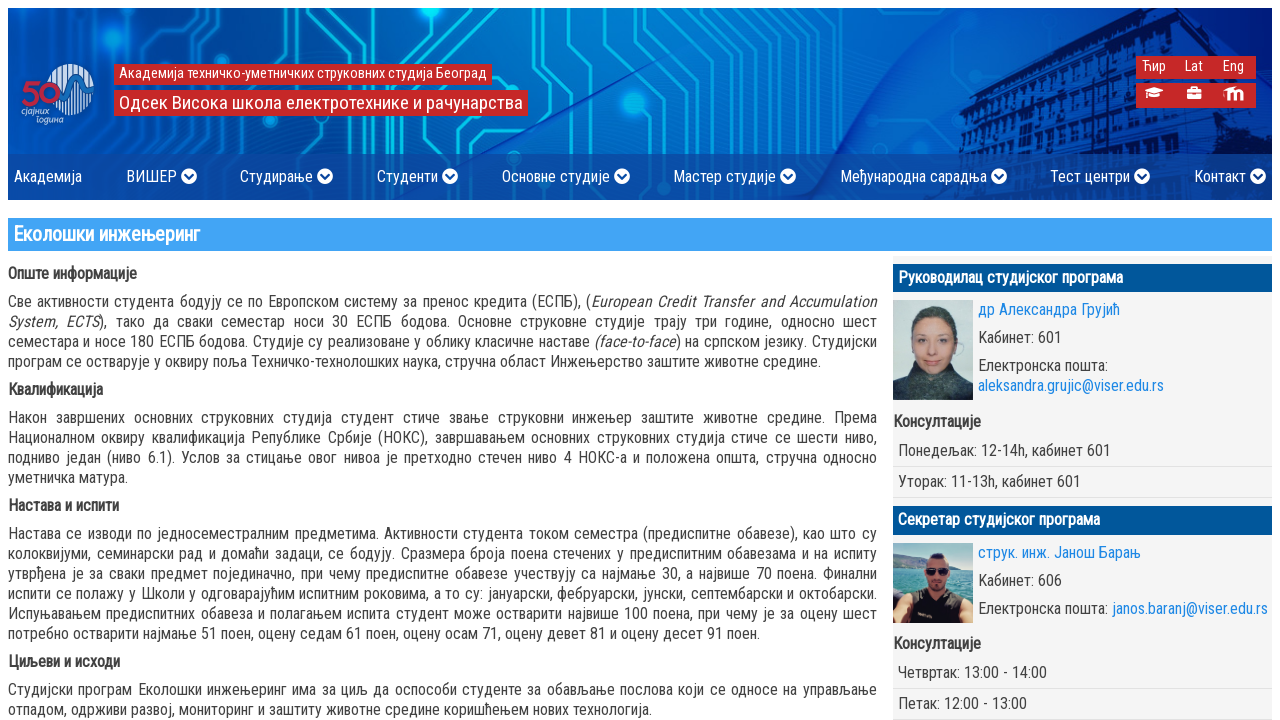

Verified that the head of Ecological Engineering program is др Александра Грујић
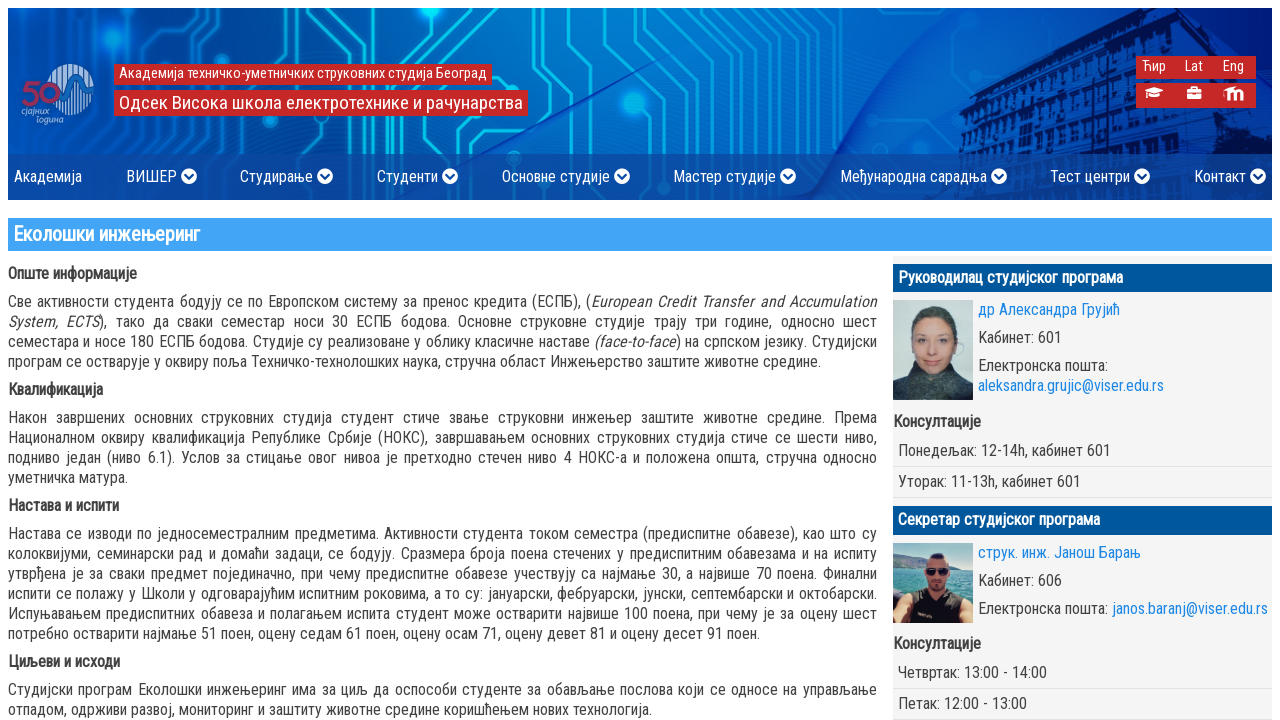

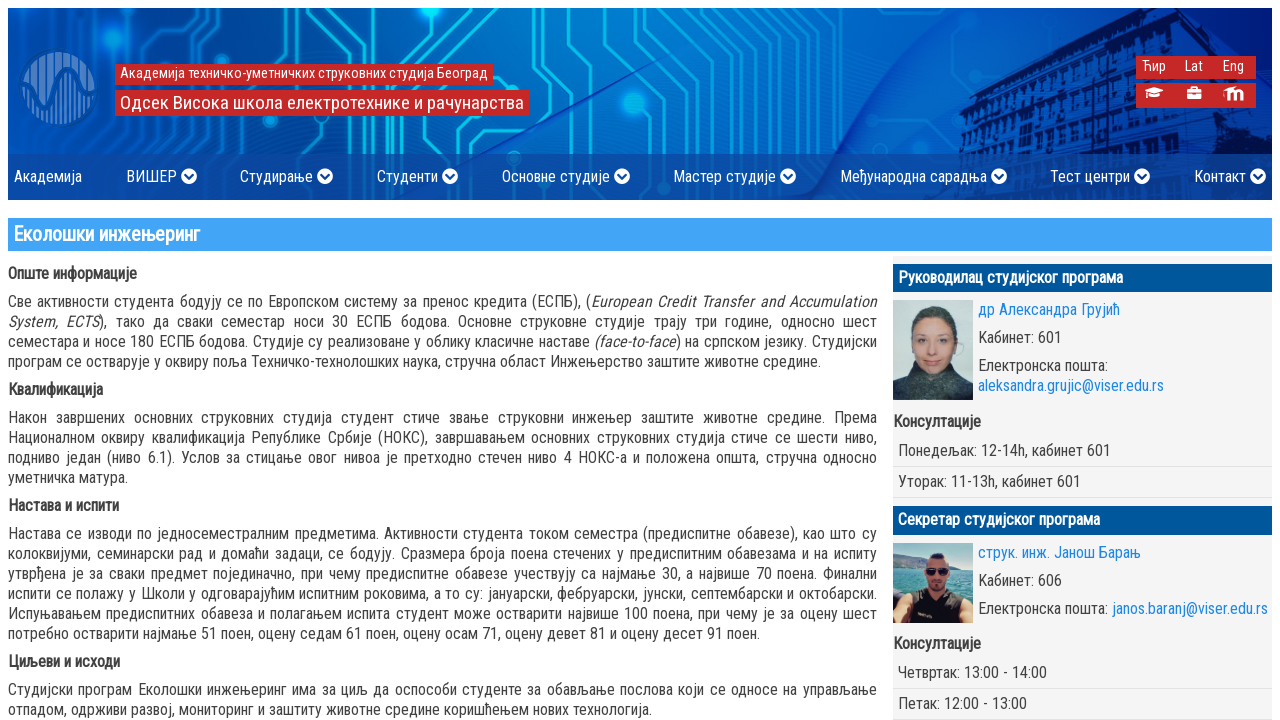